Fills out a student registration practice form including text fields, radio buttons, checkboxes, and submits the form, then closes the confirmation modal.

Starting URL: https://demoqa.com/automation-practice-form

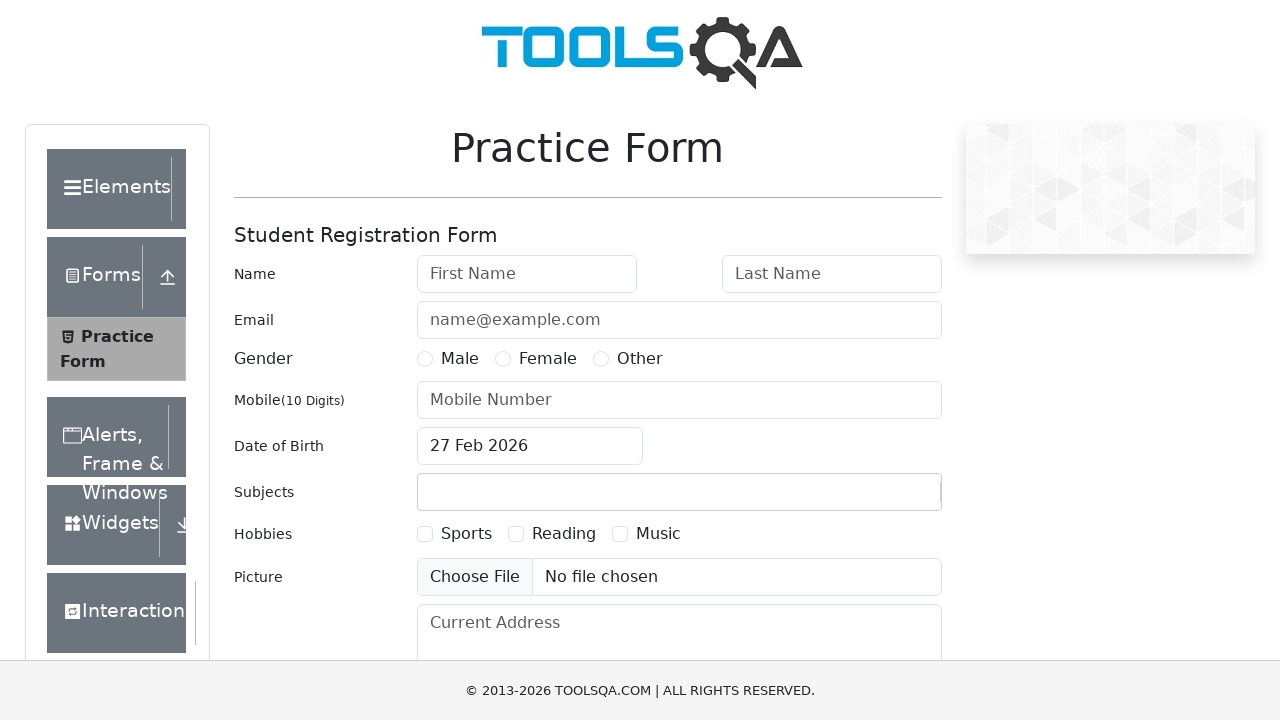

Filled first name field with 'Michael' on #firstName
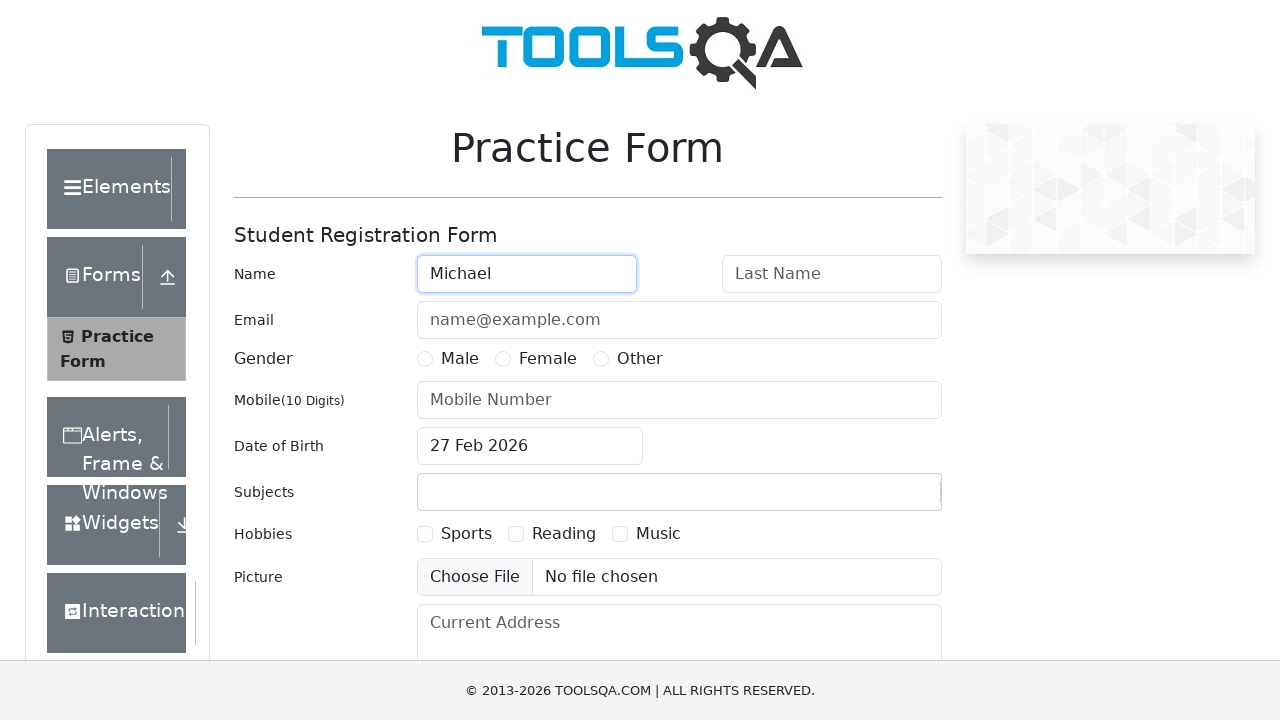

Filled last name field with 'Johnson' on #lastName
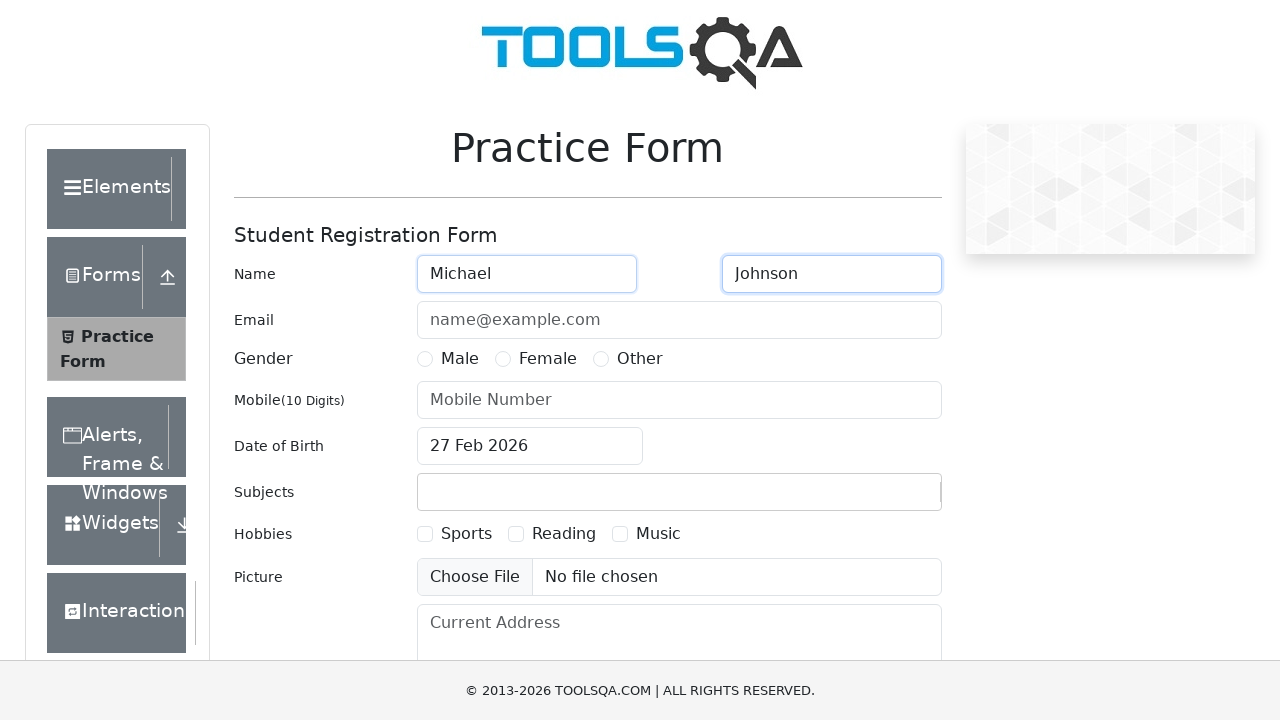

Filled email field with 'michael.johnson@example.com' on #userEmail
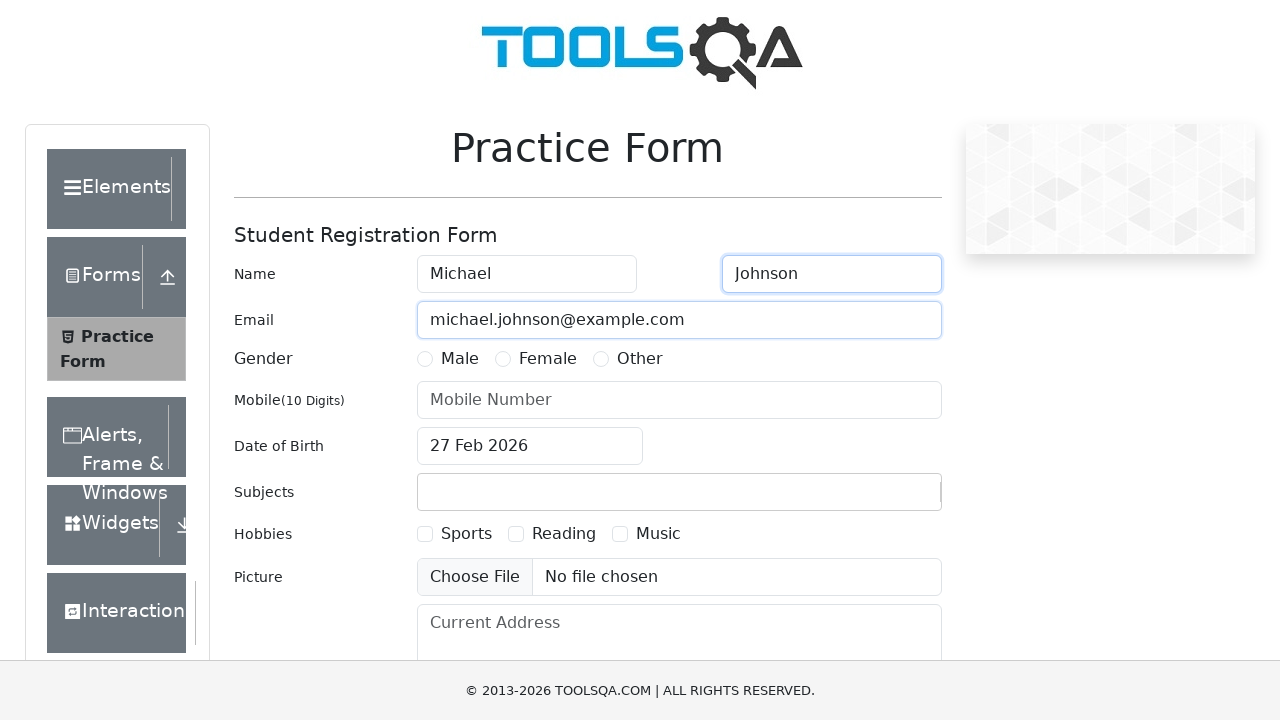

Filled phone number field with '9876543210' on #userNumber
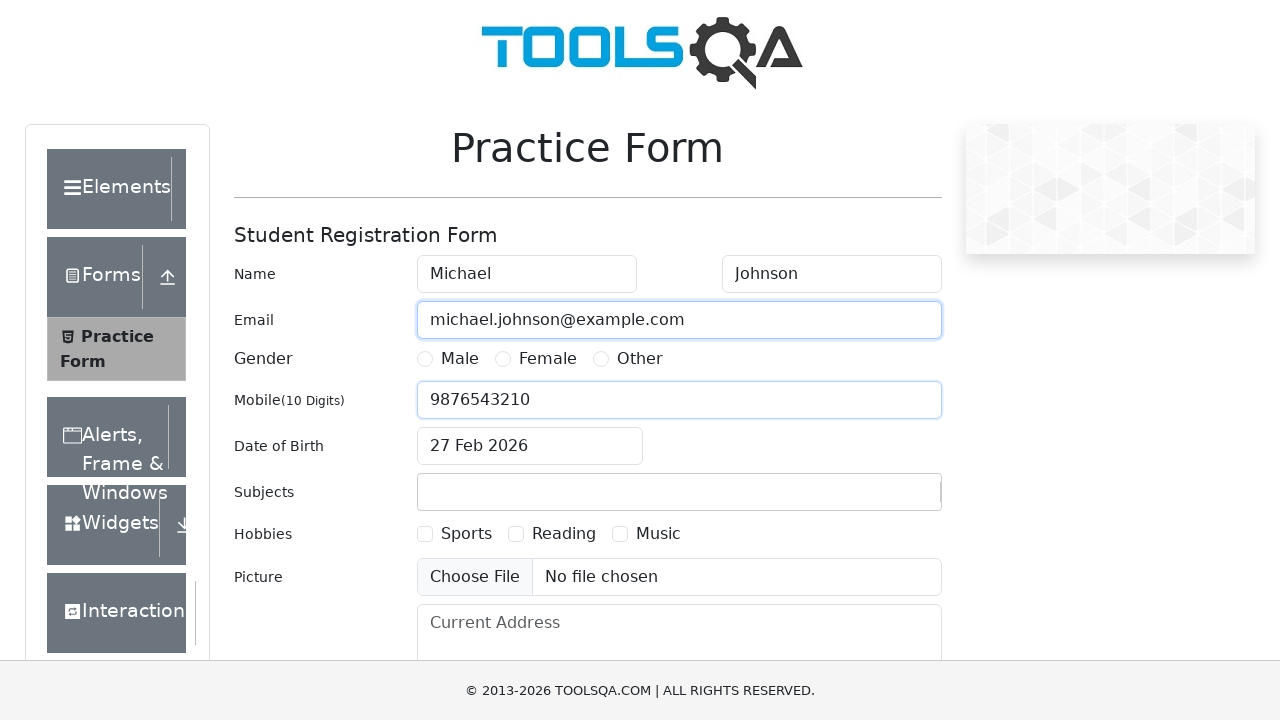

Selected male radio button at (460, 359) on [for='gender-radio-1']
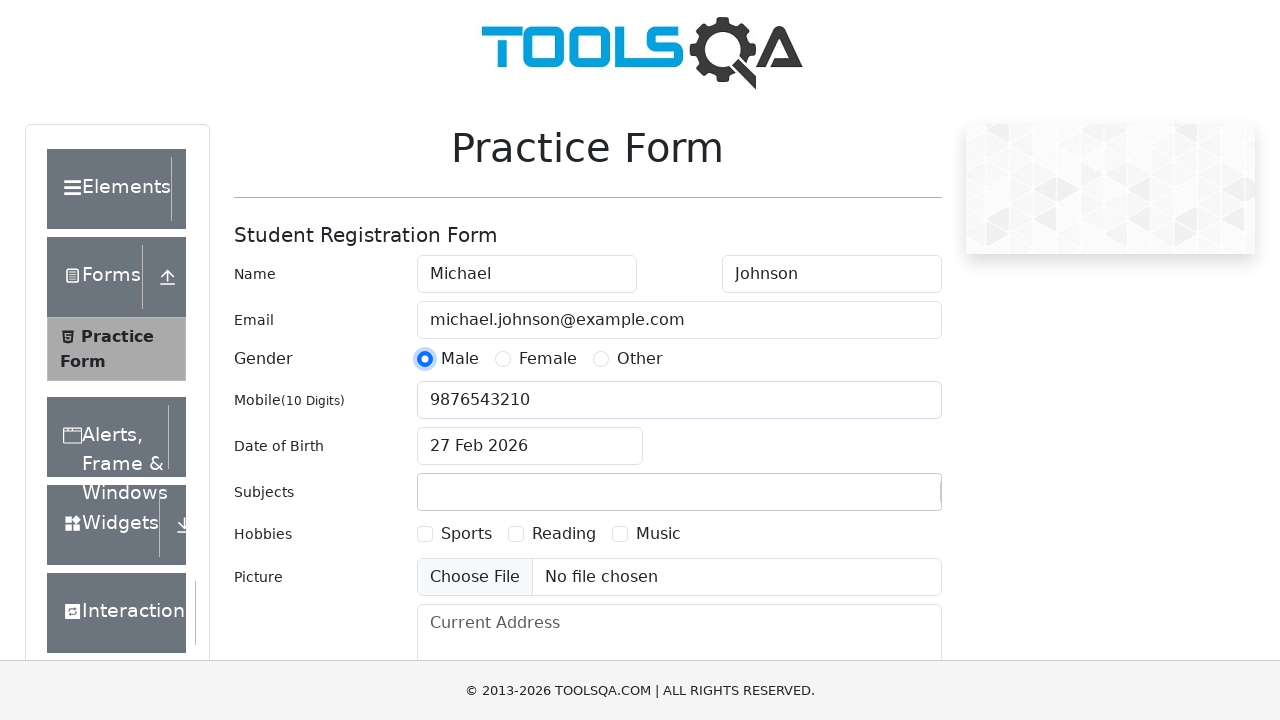

Selected Sports checkbox at (466, 534) on [for='hobbies-checkbox-1']
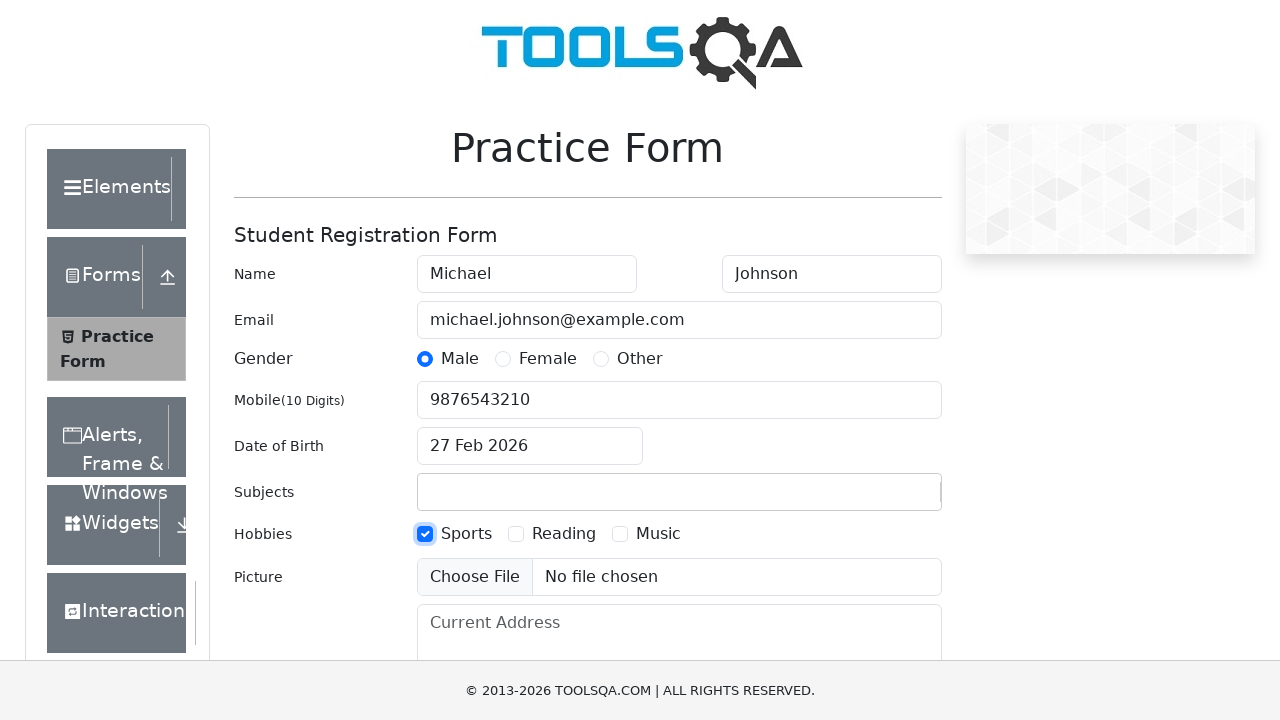

Selected Reading checkbox at (564, 534) on [for='hobbies-checkbox-2']
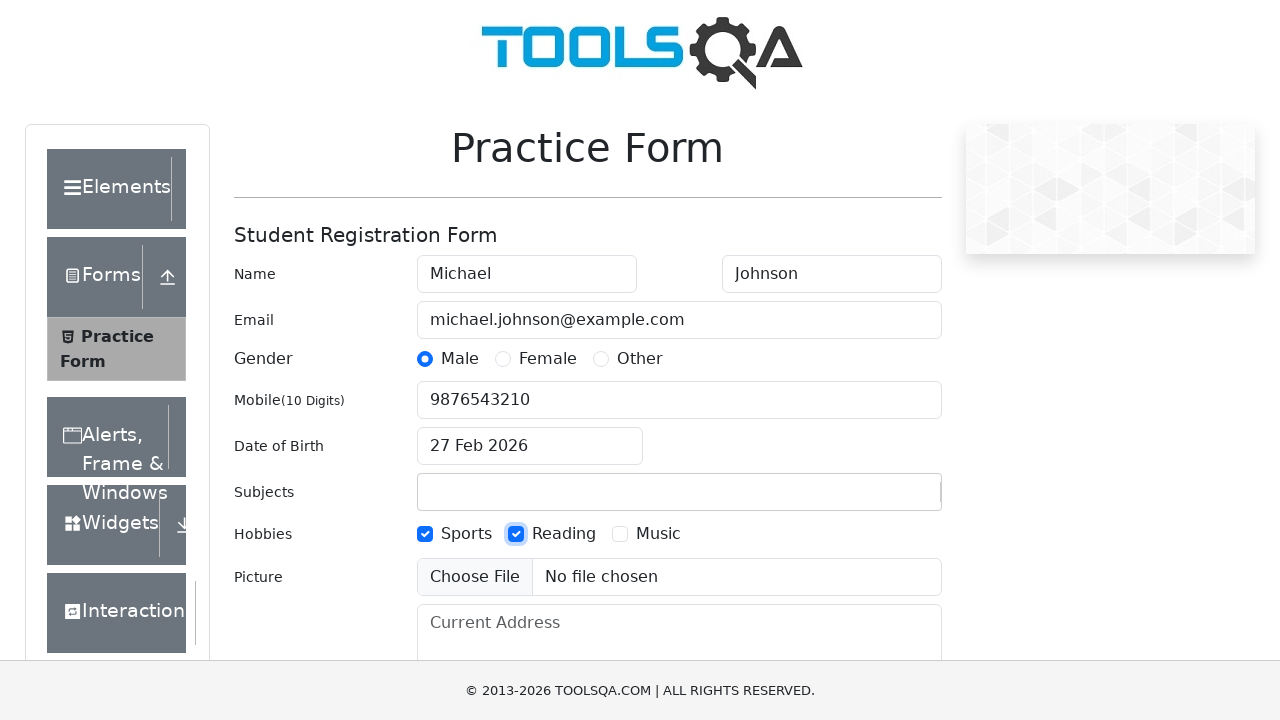

Filled current address field with '123 Main Street, New York' on #currentAddress
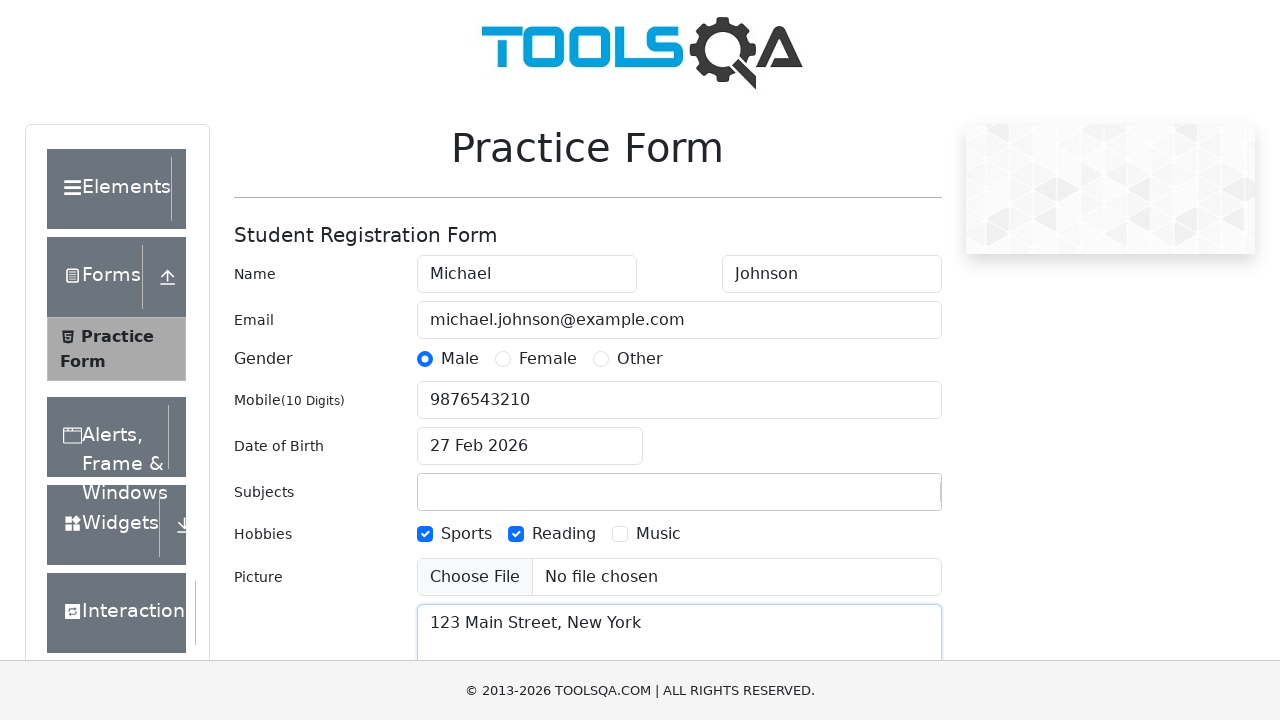

Clicked submit button to submit the form at (885, 499) on #submit
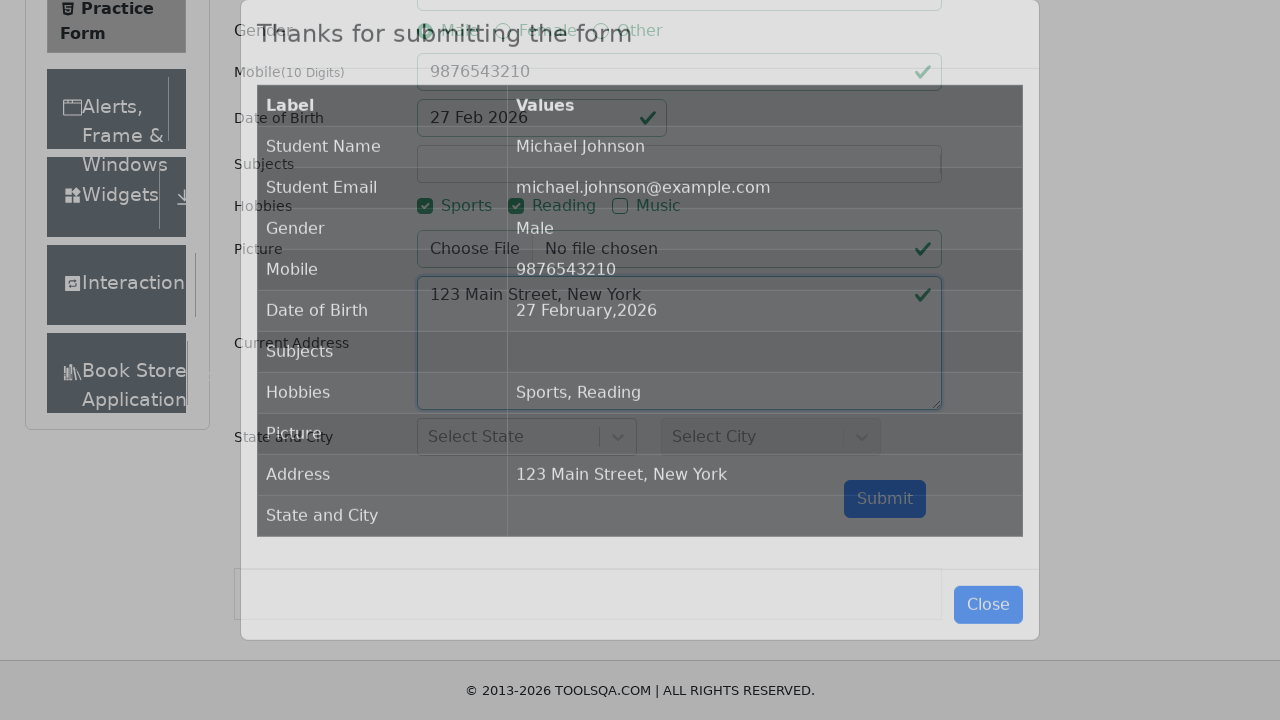

Confirmation modal appeared and loaded
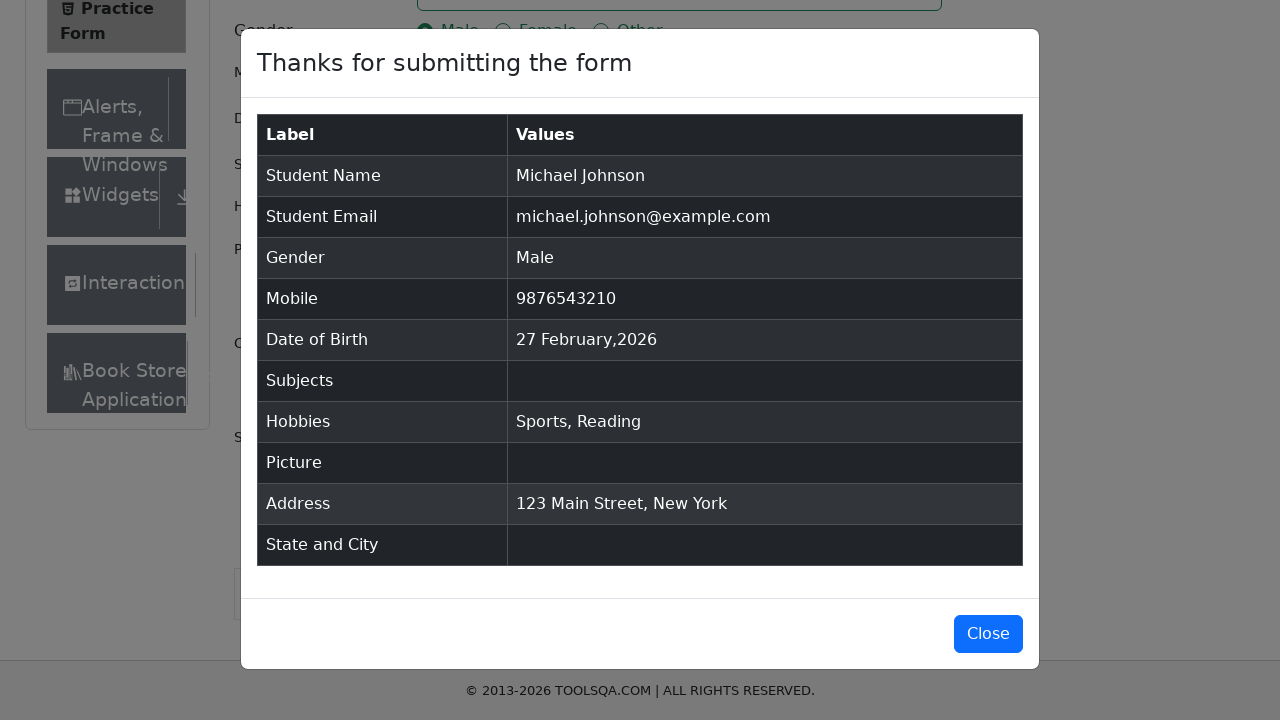

Closed confirmation modal at (988, 634) on #closeLargeModal
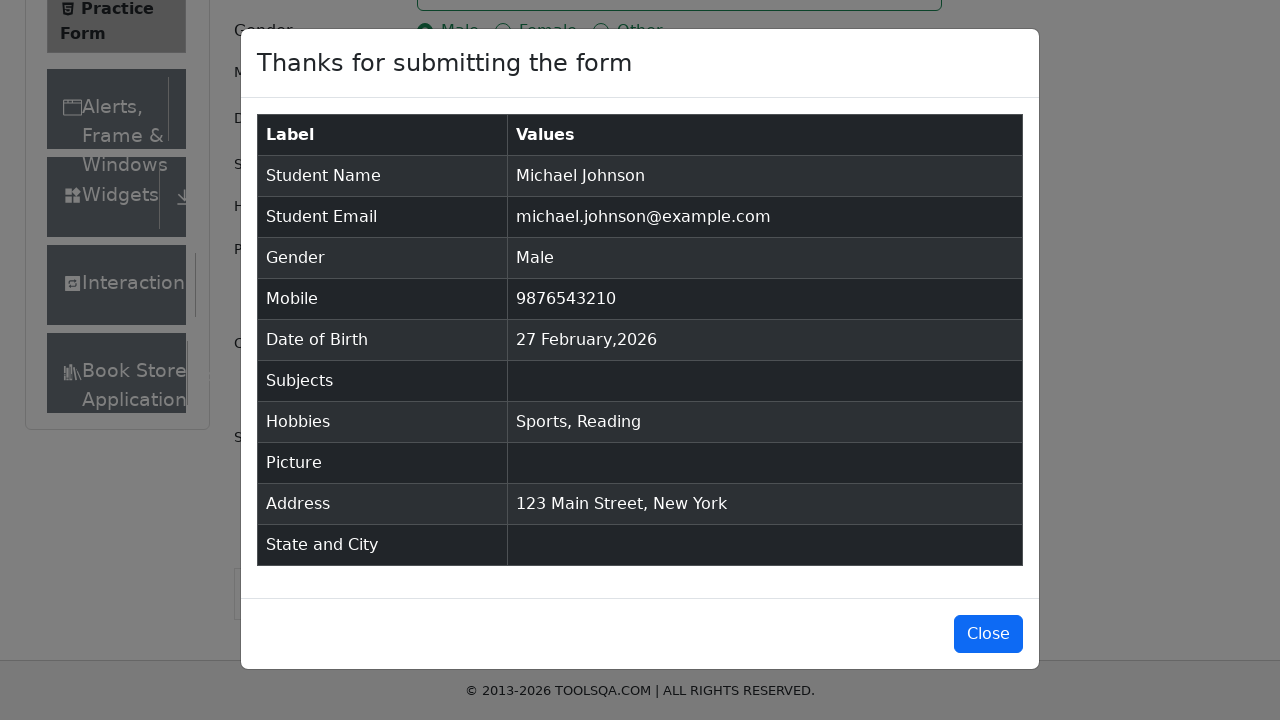

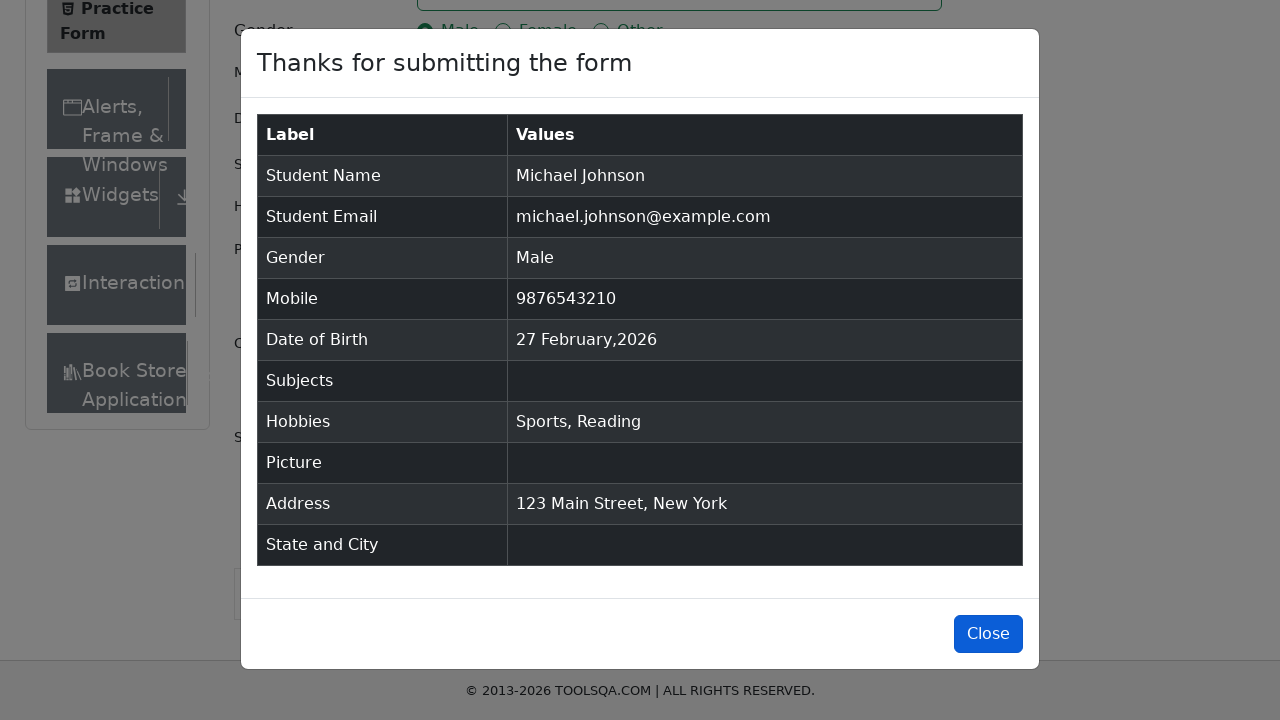